Tests a math challenge form by extracting a hidden value from an element attribute, calculating a result using a mathematical formula, filling in the answer, checking required checkboxes, and submitting the form

Starting URL: http://suninjuly.github.io/get_attribute.html

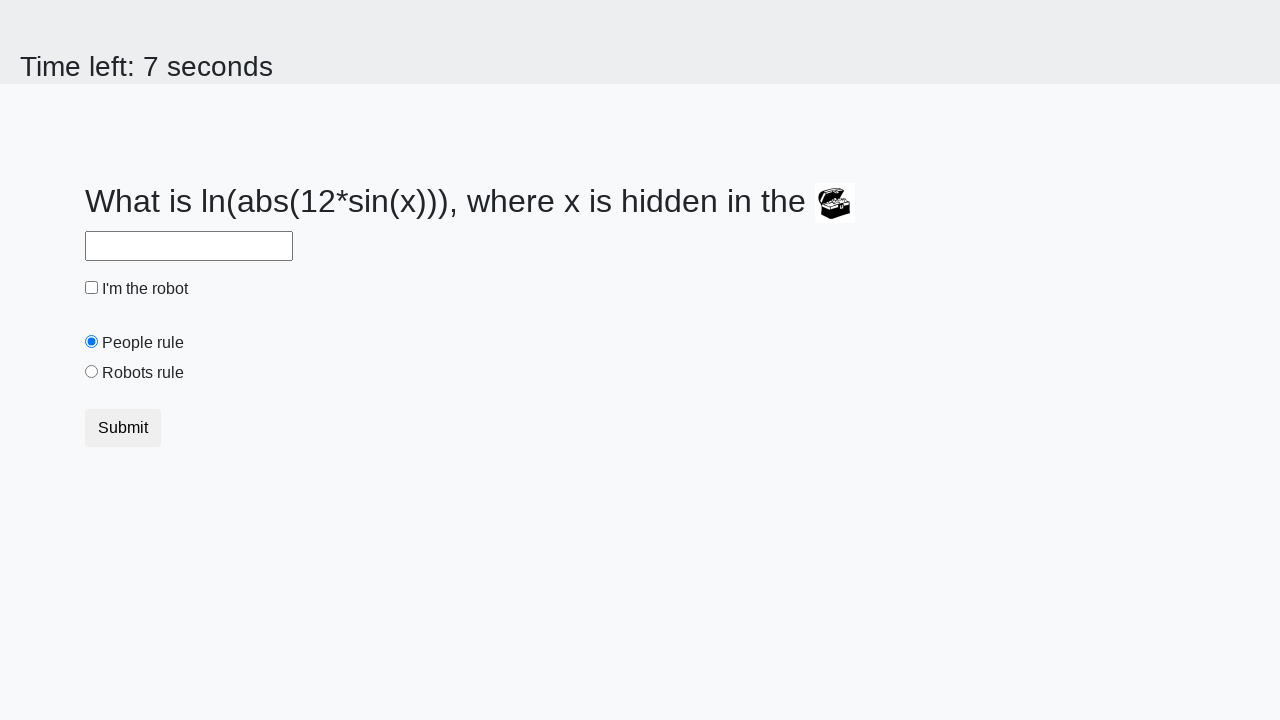

Located treasure element with hidden value
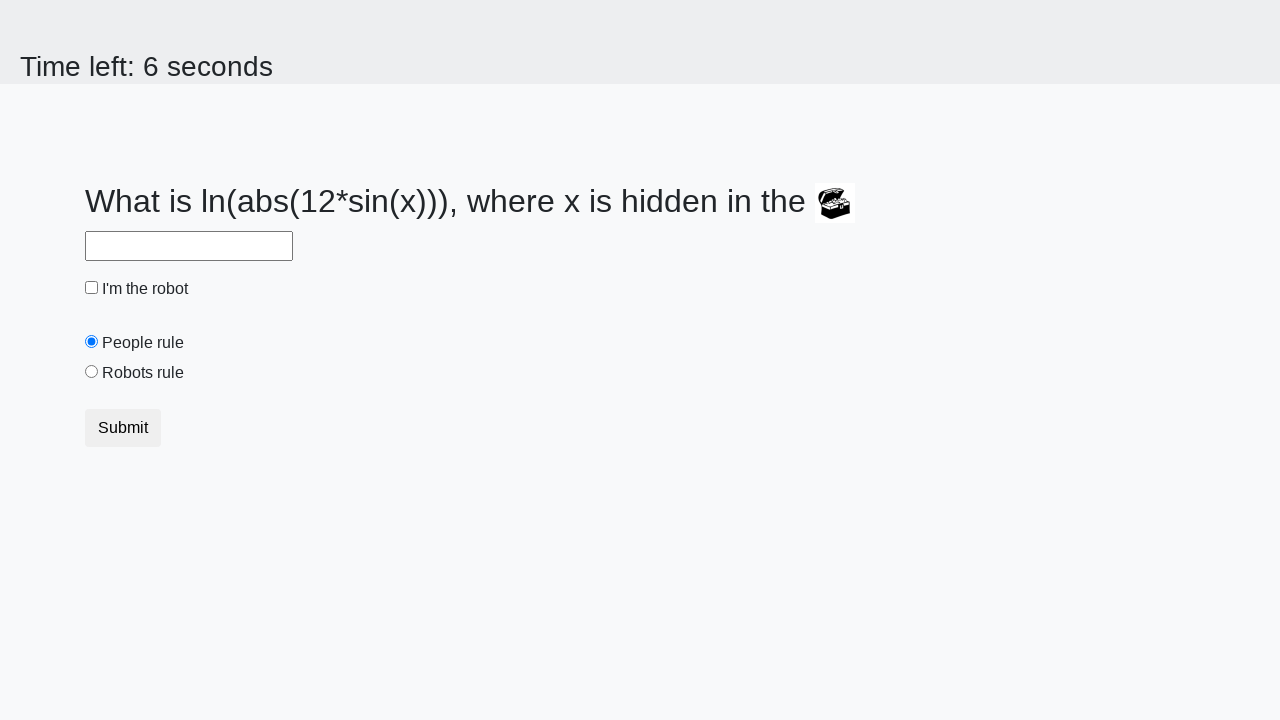

Extracted hidden 'valuex' attribute from treasure element
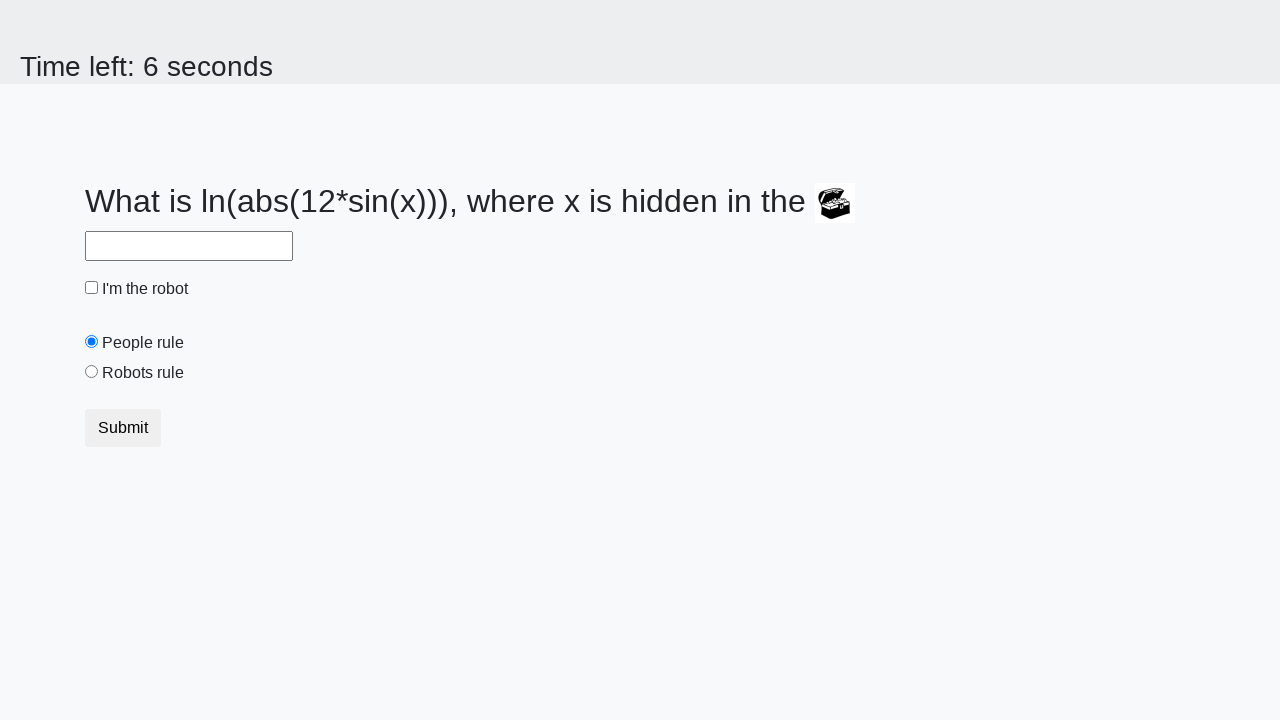

Calculated mathematical result using formula log(|12*sin(229)|) = 1.3761299876503998
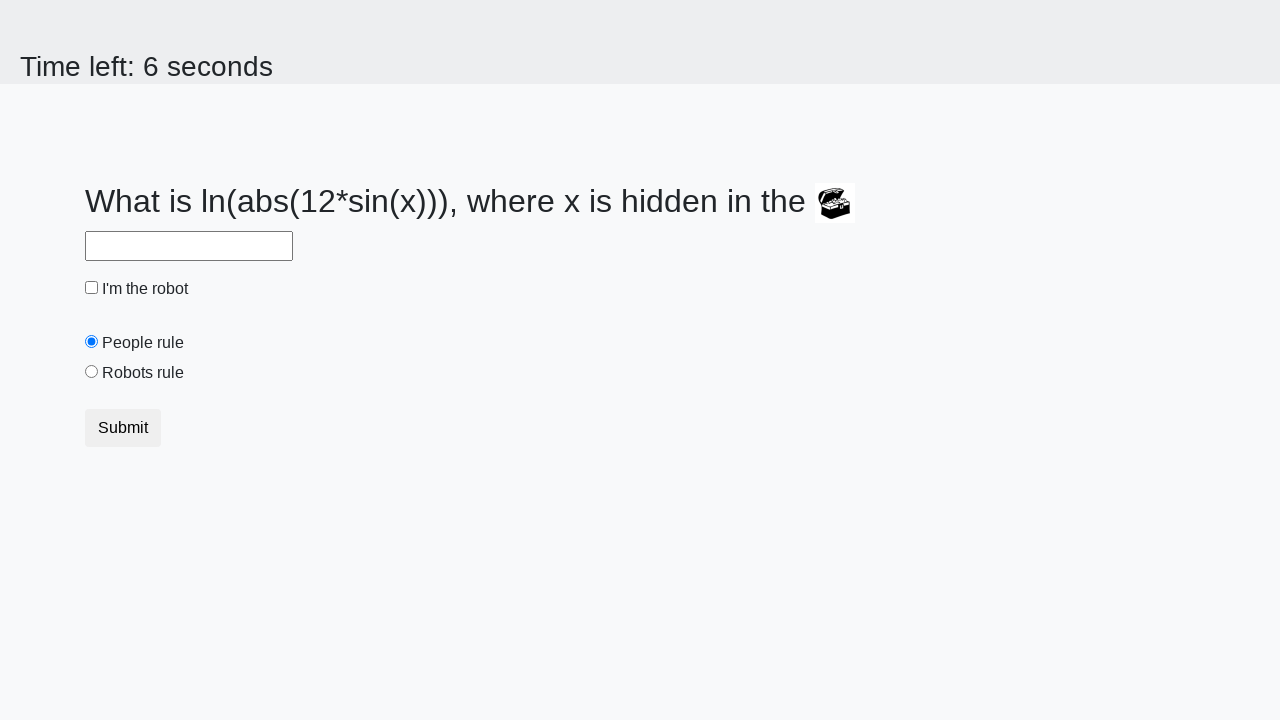

Filled answer field with calculated result on #answer
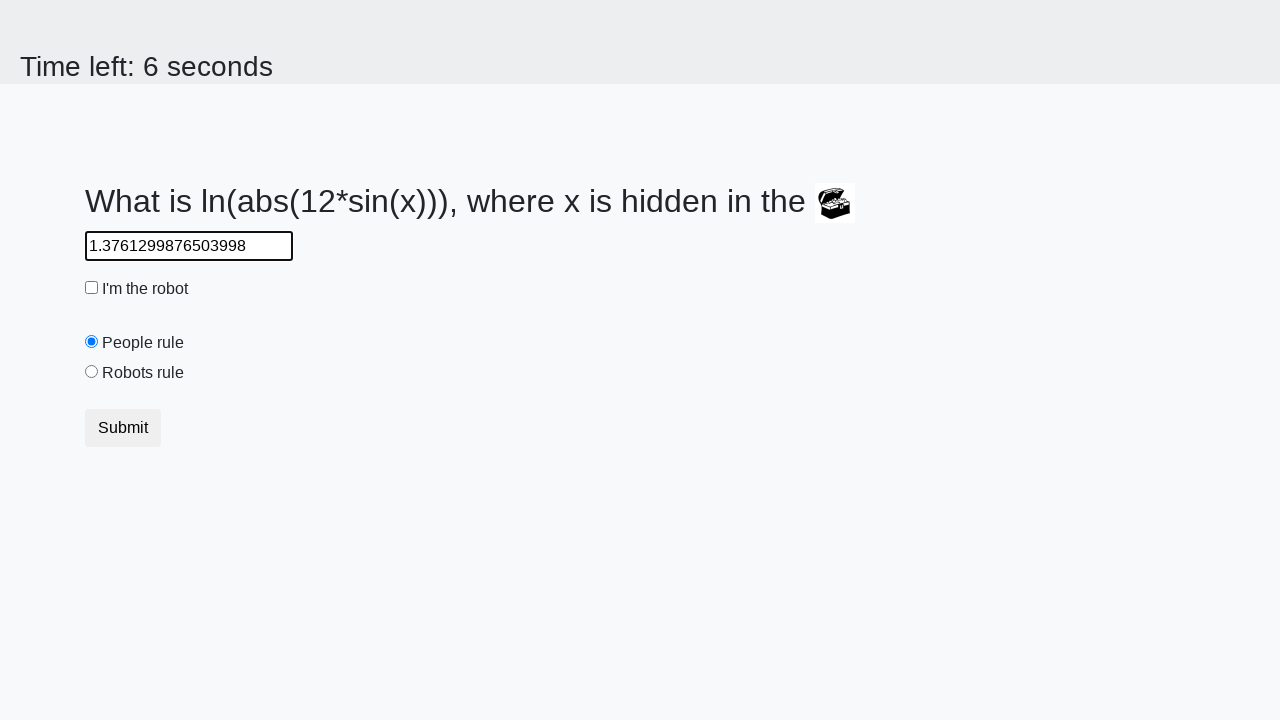

Checked the robot checkbox at (92, 288) on #robotCheckbox
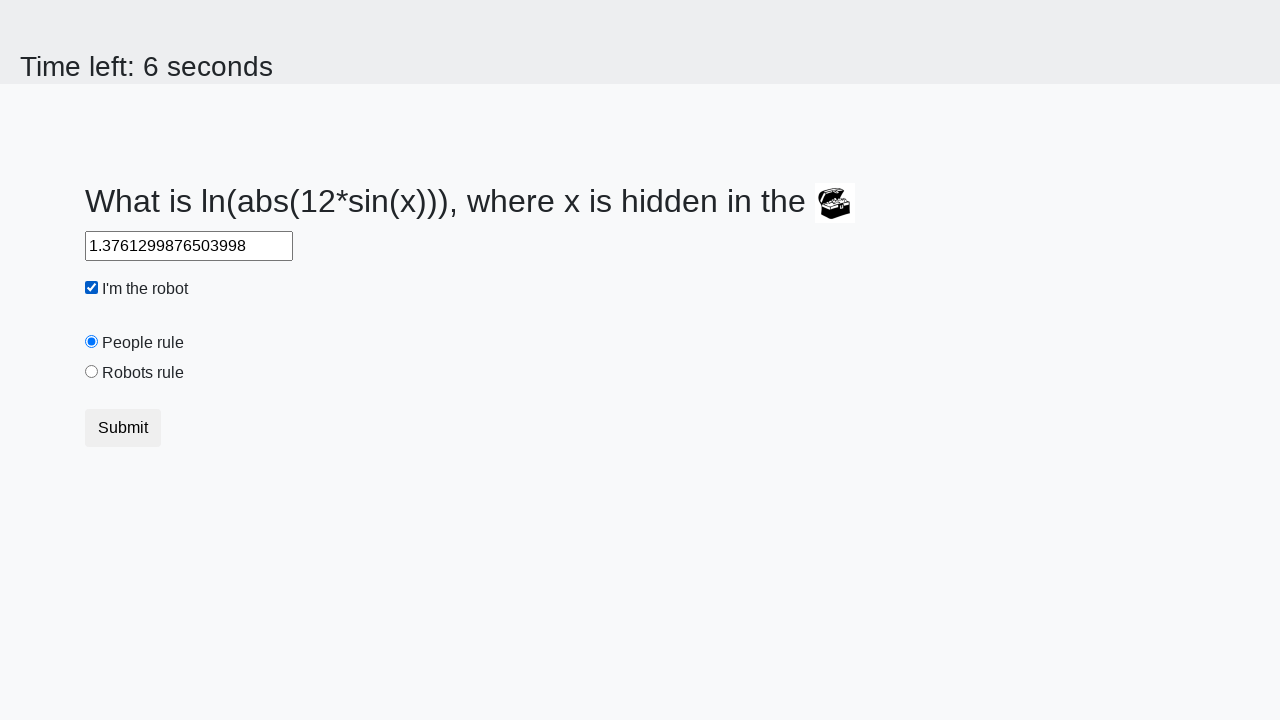

Checked the robots rule checkbox at (92, 372) on #robotsRule
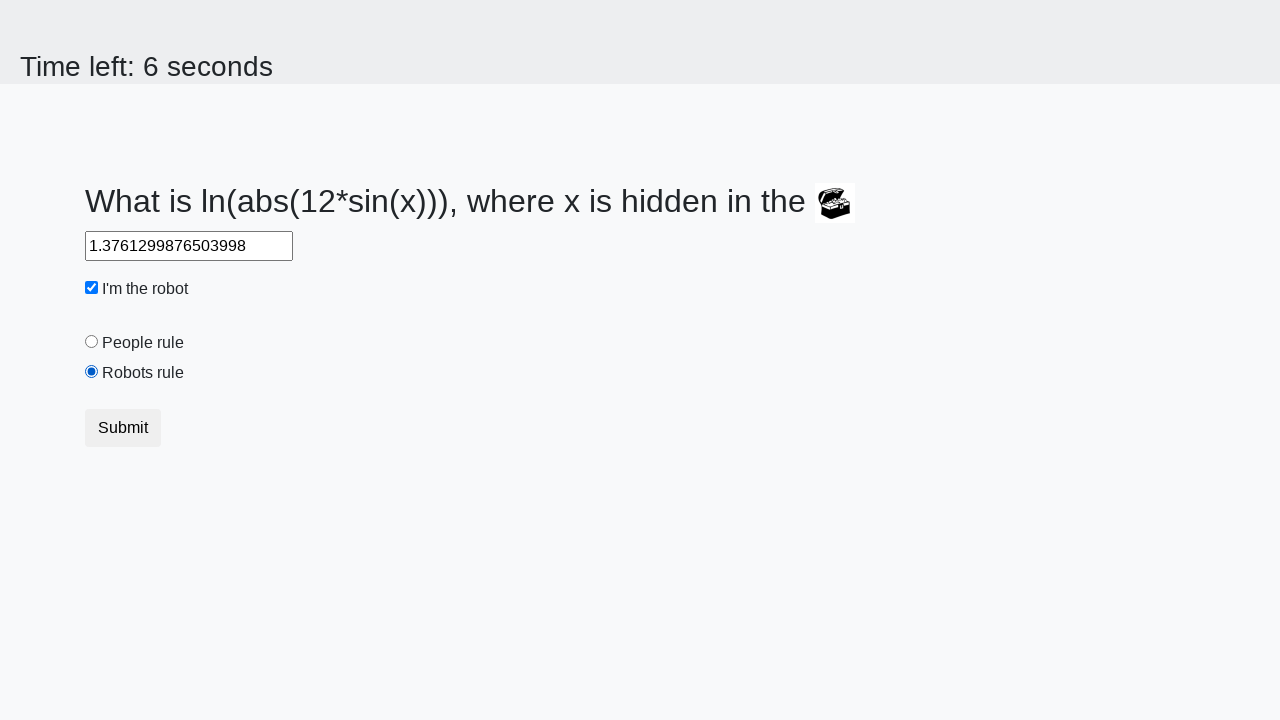

Clicked submit button to submit the form at (123, 428) on button.btn
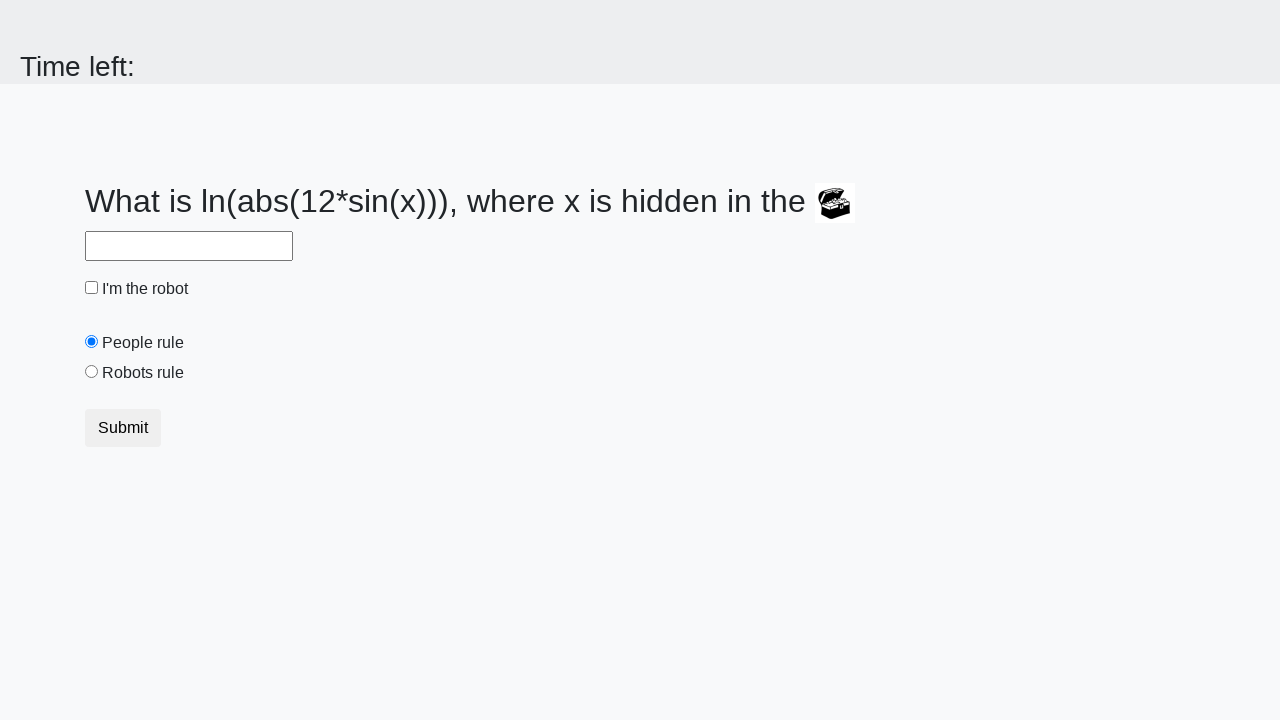

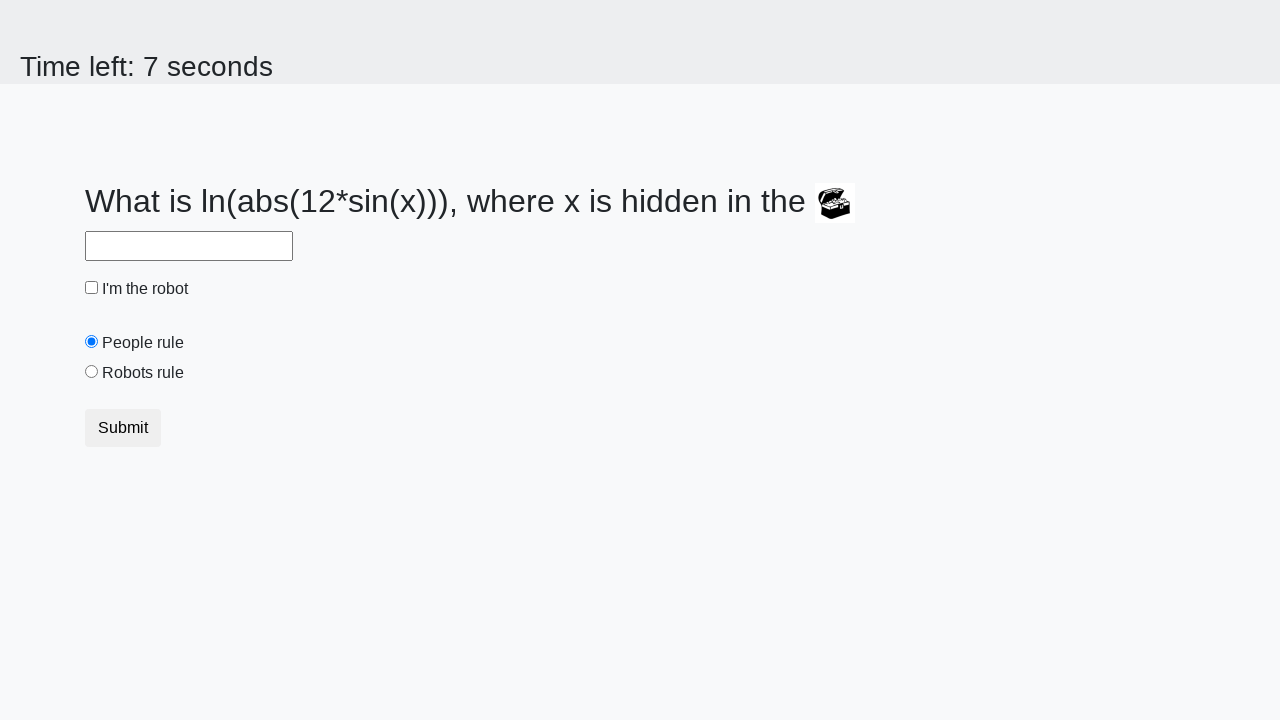